Tests the search functionality on a produce offers page by searching for "Rice" and verifying the filtered results match the expected items

Starting URL: https://rahulshettyacademy.com/seleniumPractise/#/offers

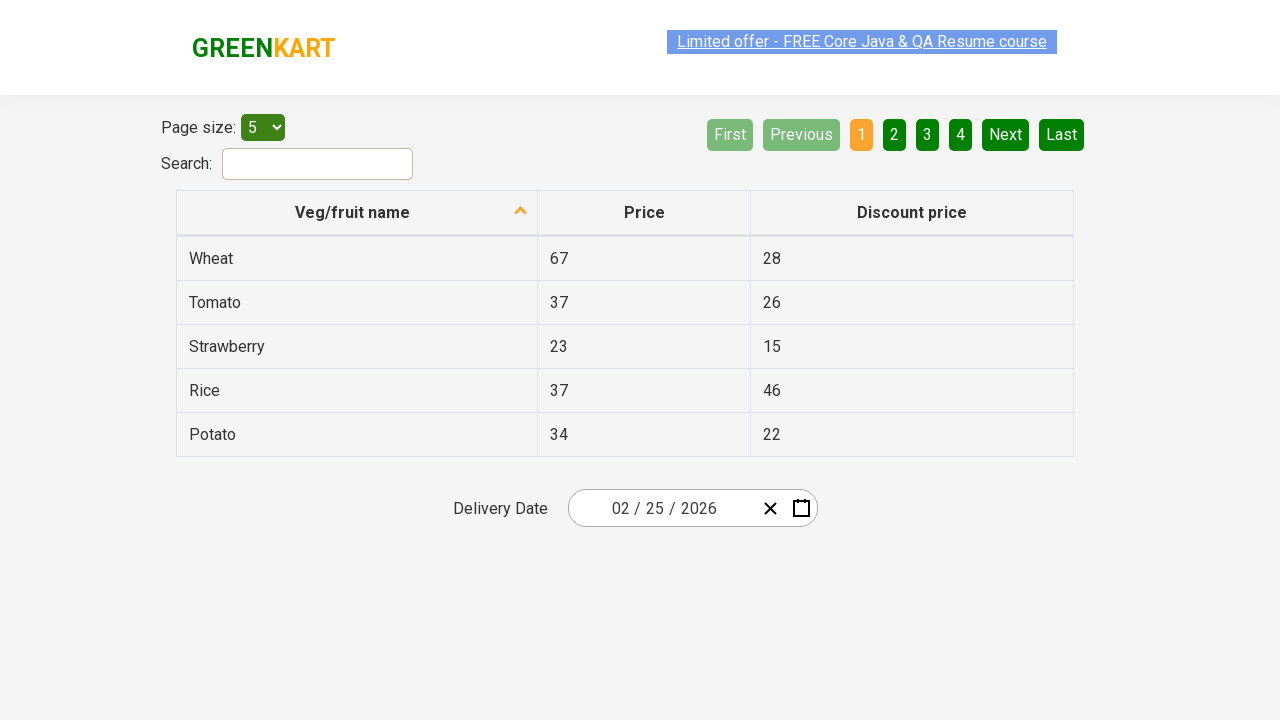

Filled search field with 'Rice' on //input[@id='search-field']
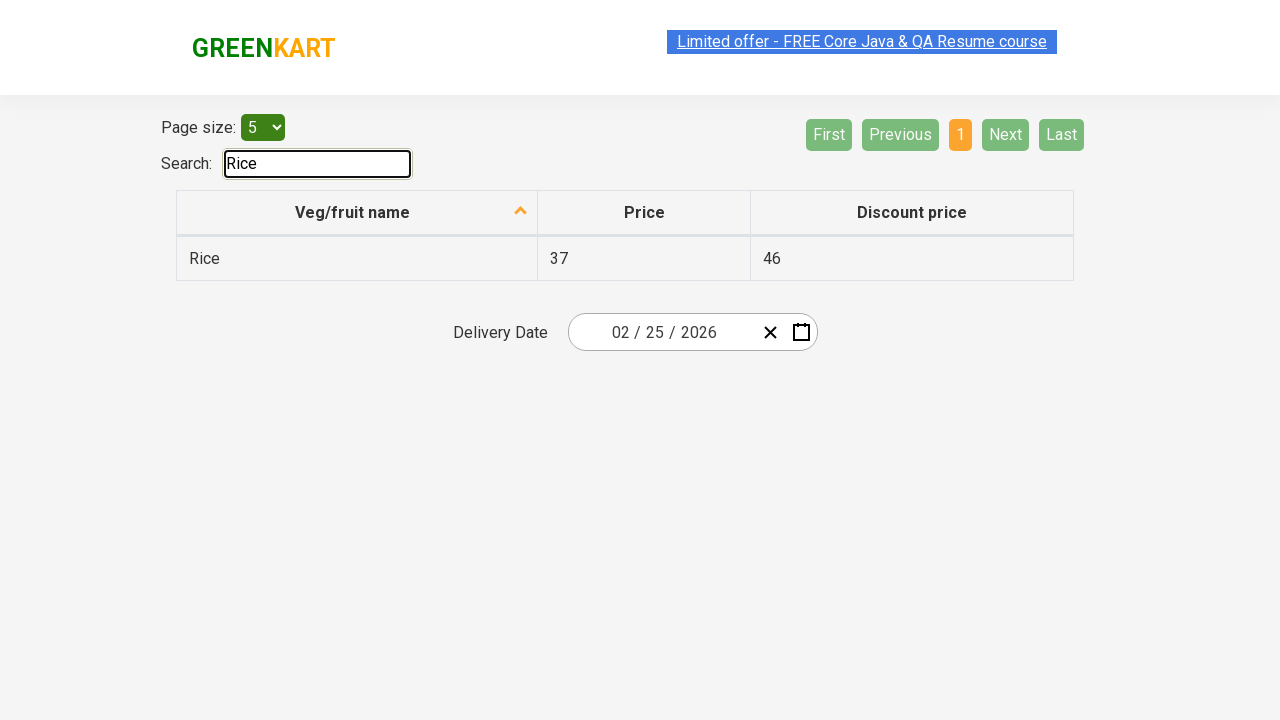

Filtered results loaded after searching for 'Rice'
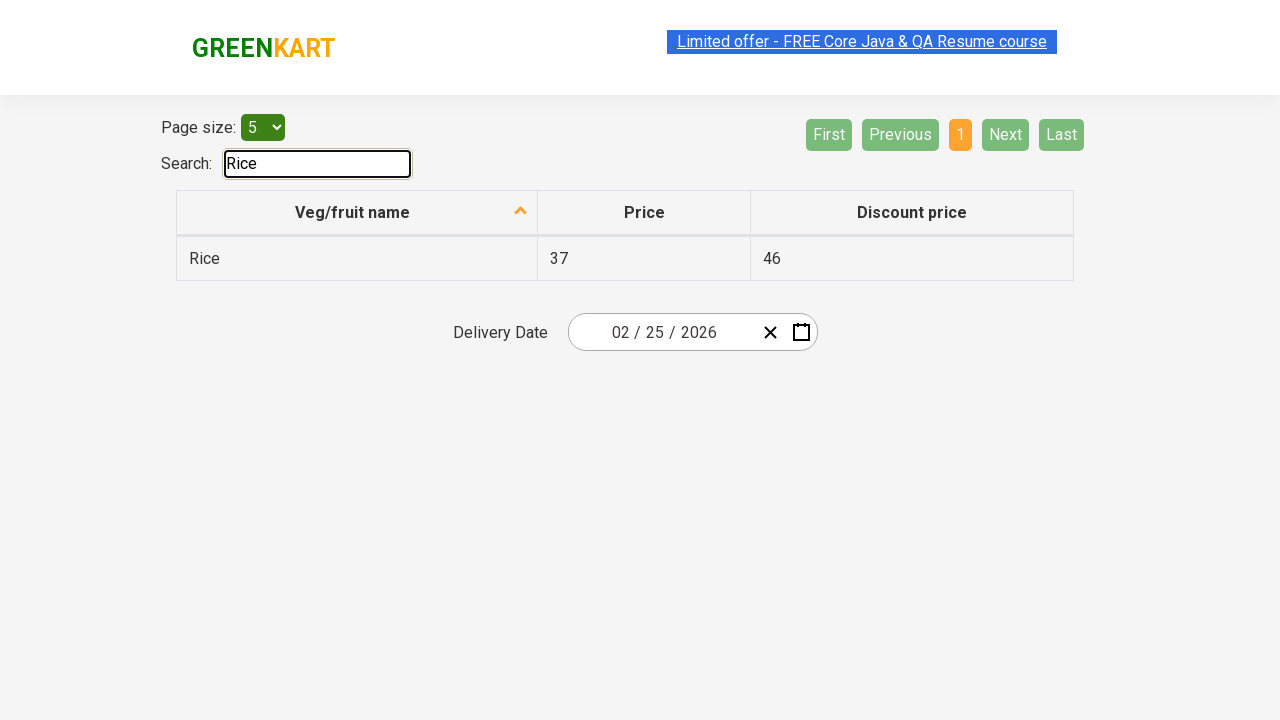

Retrieved all filtered items from the first column
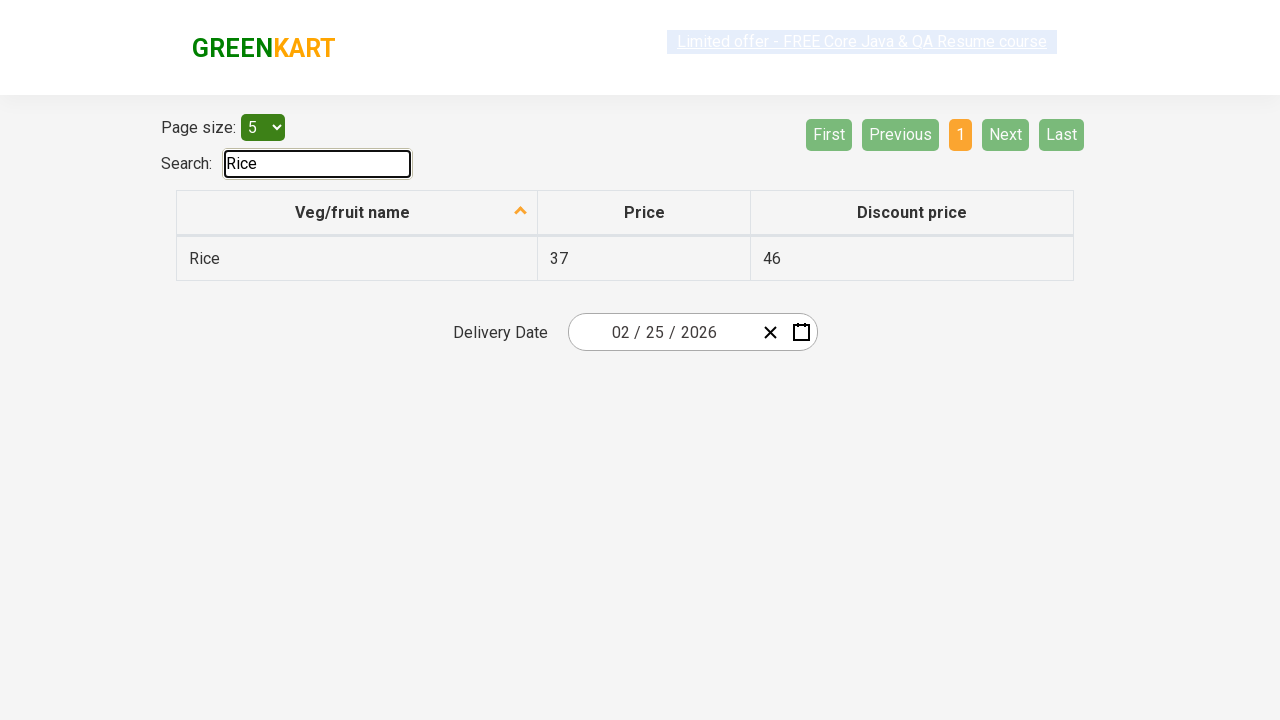

Verified item 'Rice' contains 'Rice'
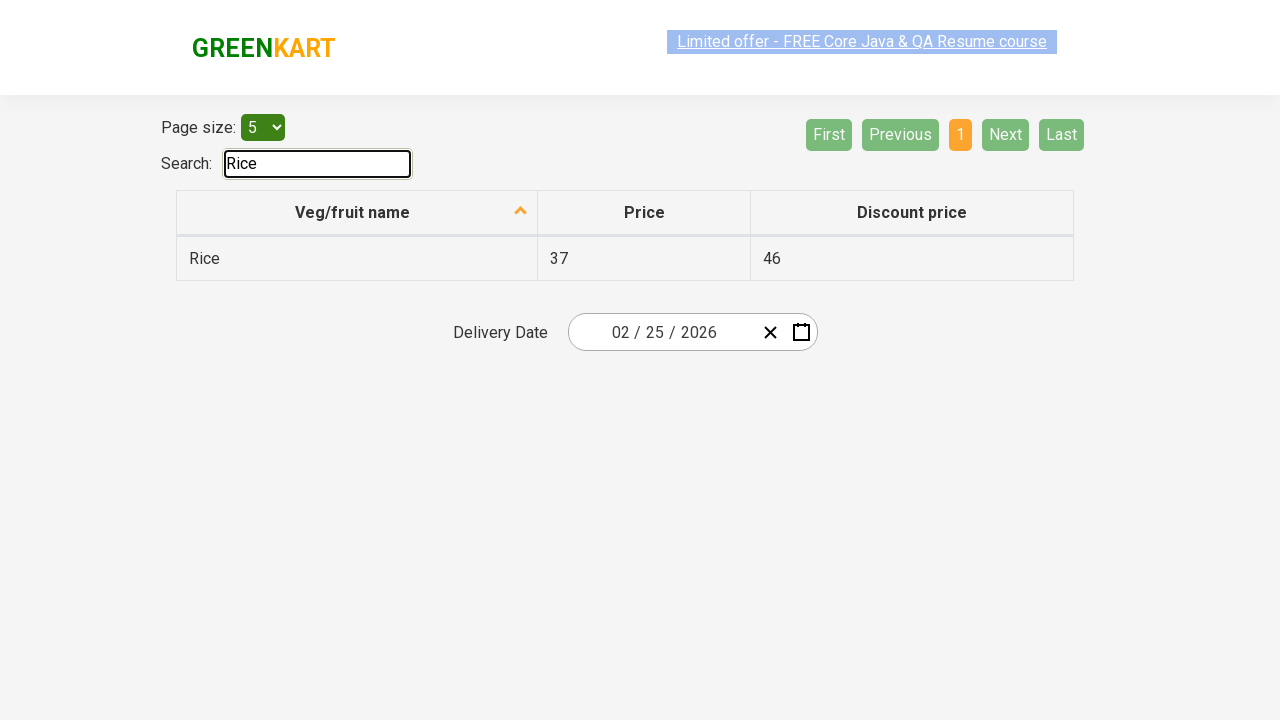

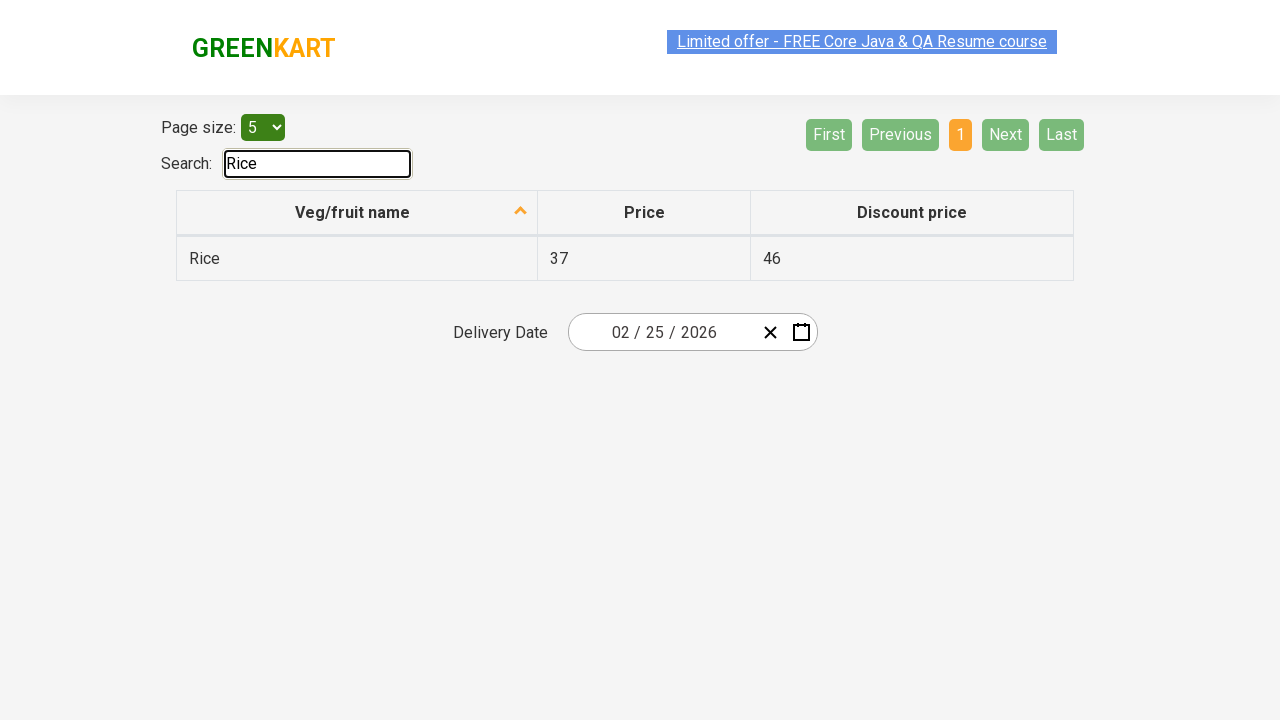